Tests dynamic element creation and deletion by randomly adding and removing buttons on the page, verifying the count matches expectations

Starting URL: http://the-internet.herokuapp.com/add_remove_elements/

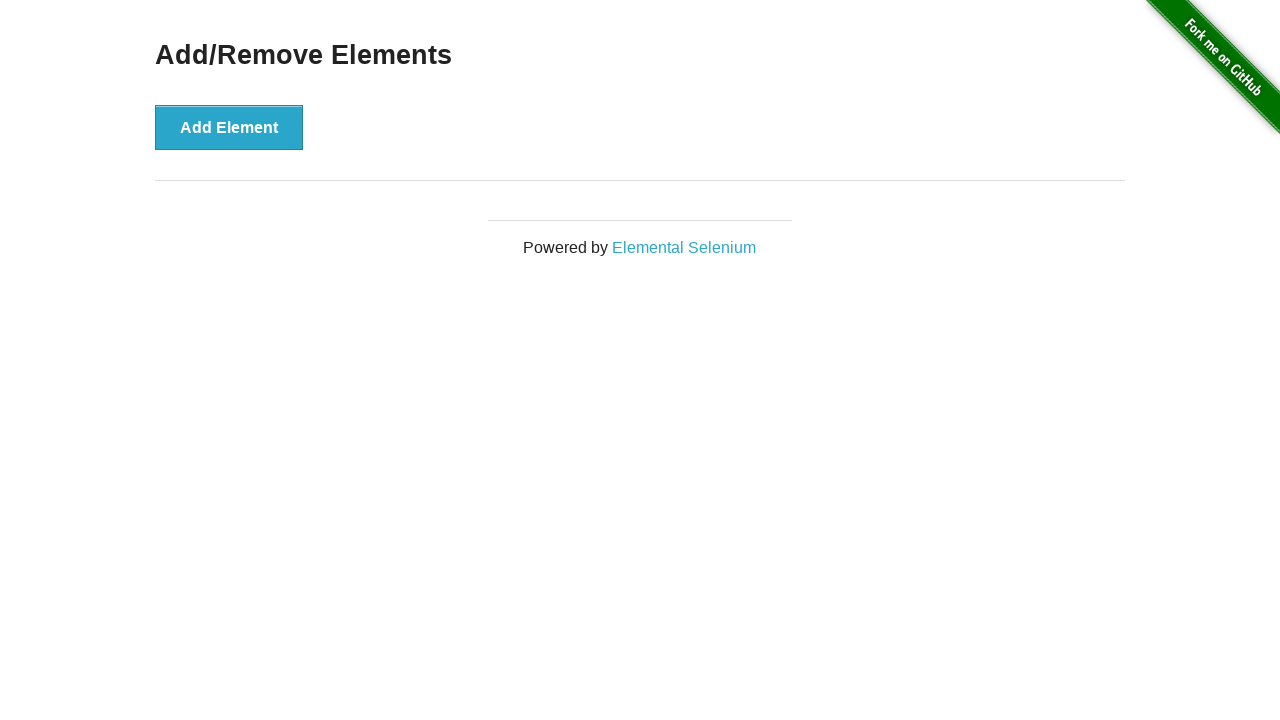

Navigated to Add/Remove Elements page
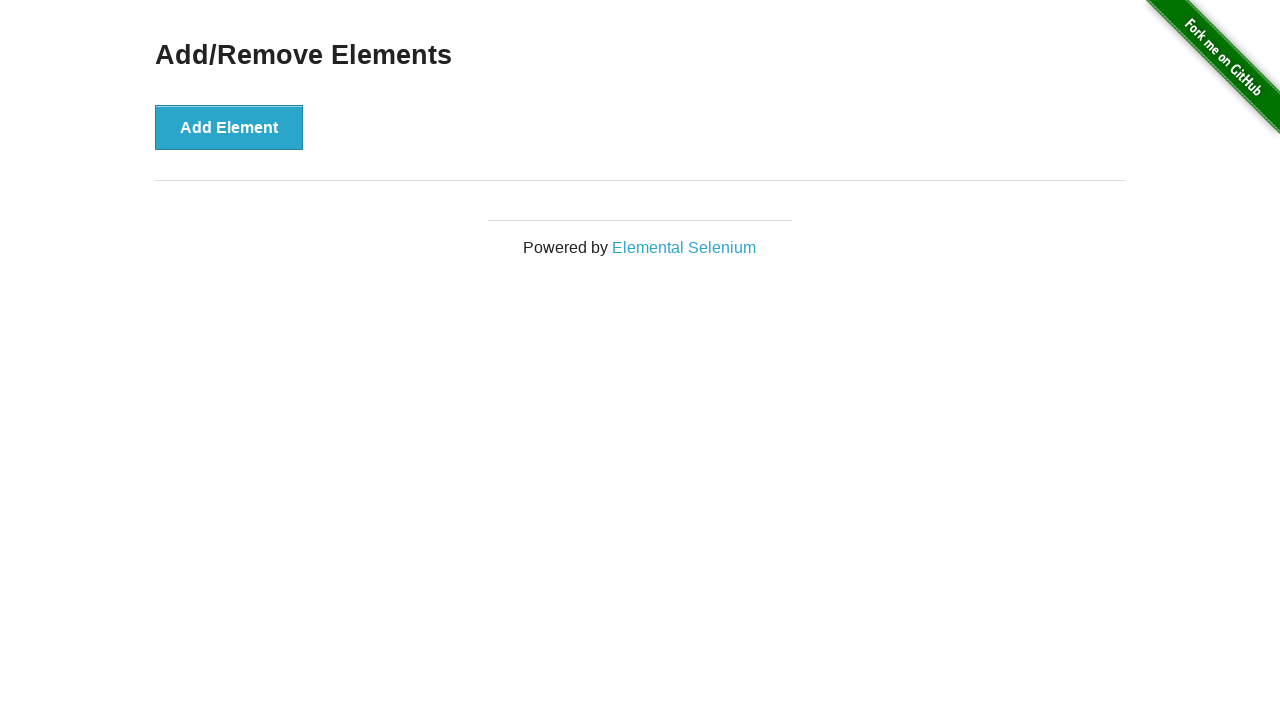

Generated random count: 15 buttons to add
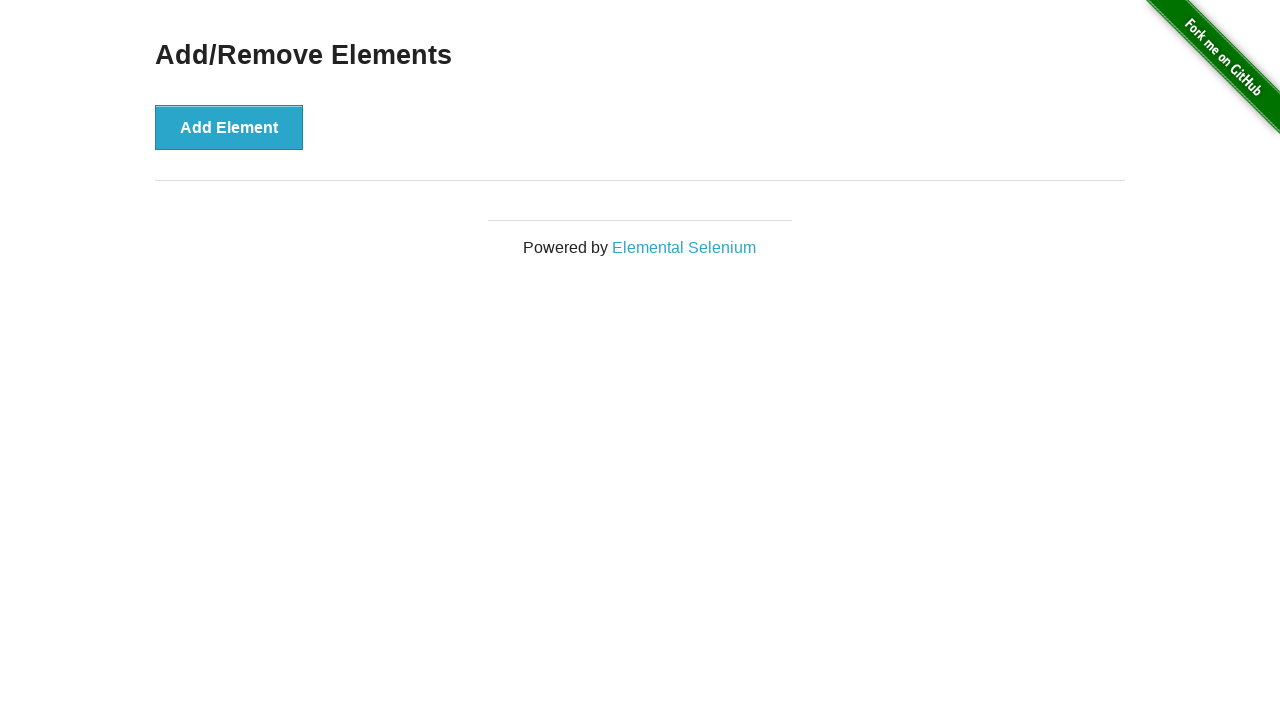

Clicked 'Add Element' button (iteration 1/15) at (229, 127) on button[onclick='addElement()']
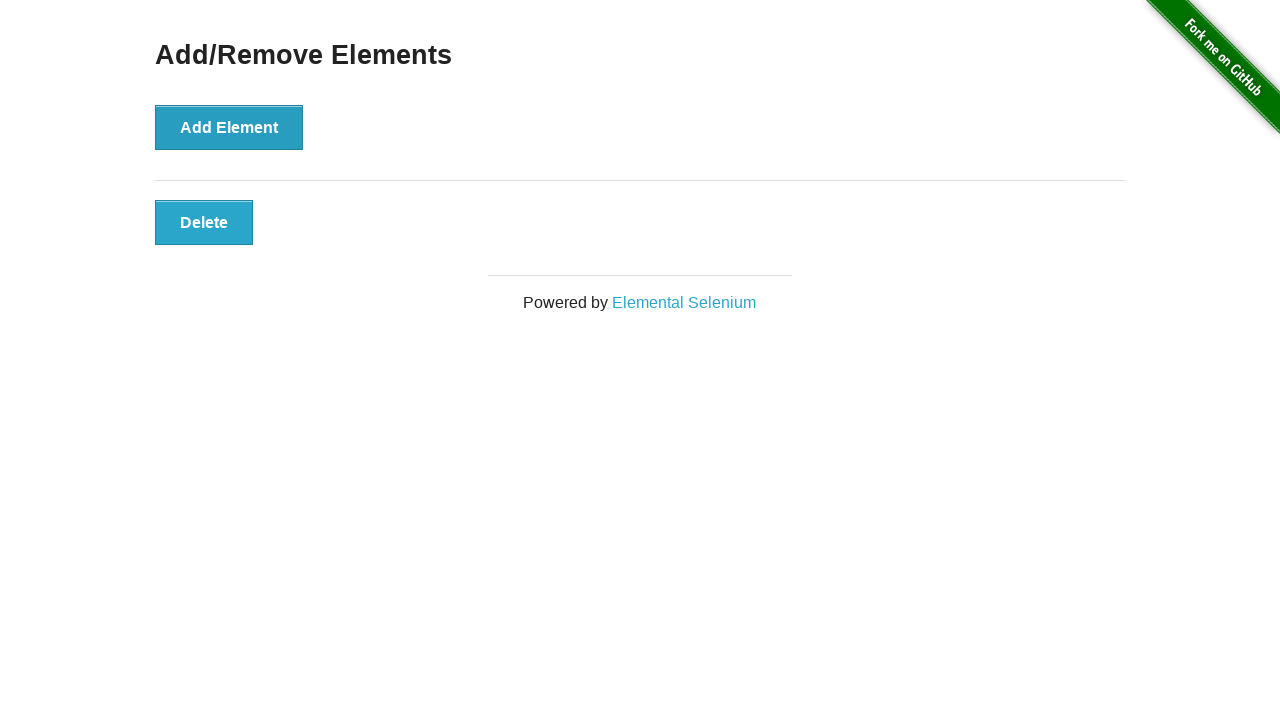

Clicked 'Add Element' button (iteration 2/15) at (229, 127) on button[onclick='addElement()']
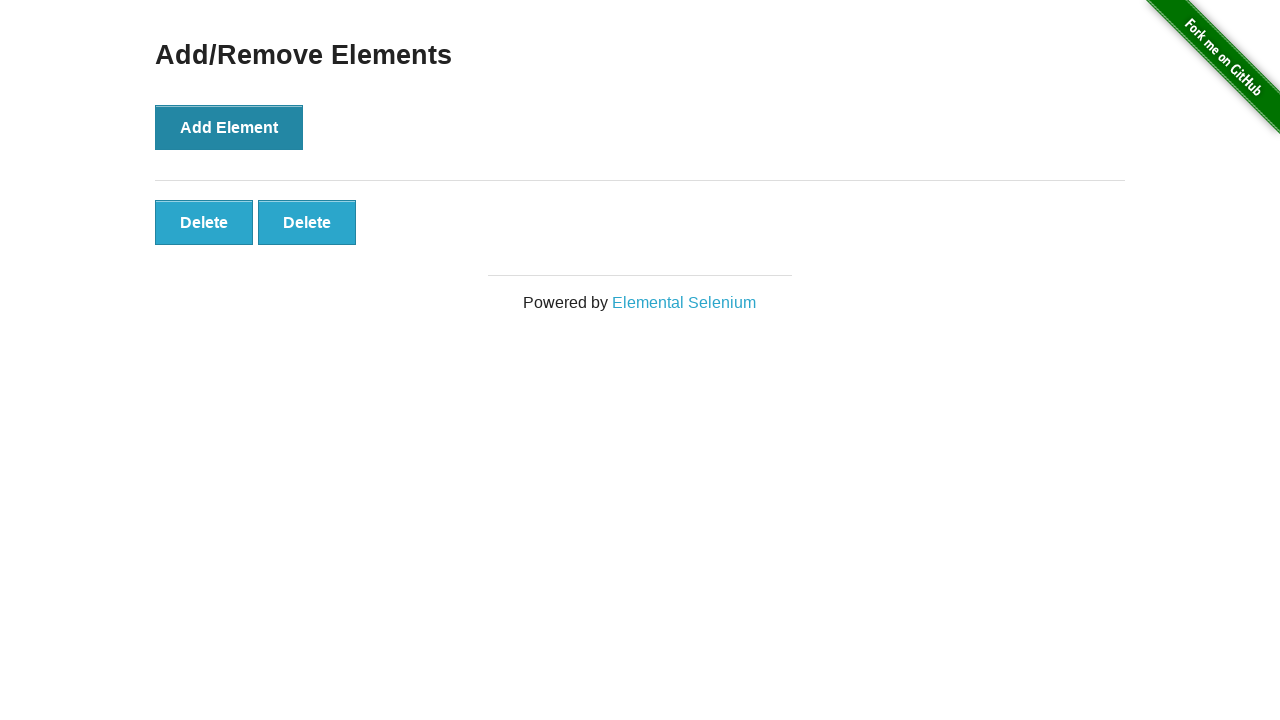

Clicked 'Add Element' button (iteration 3/15) at (229, 127) on button[onclick='addElement()']
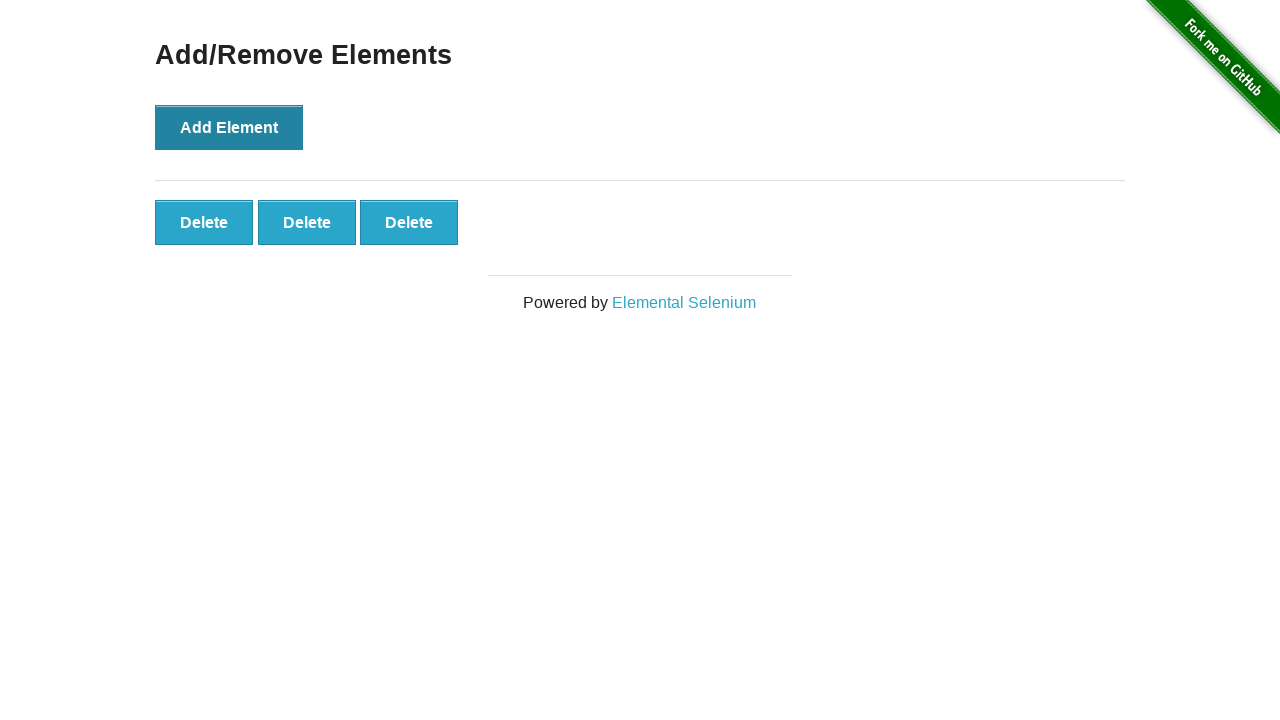

Clicked 'Add Element' button (iteration 4/15) at (229, 127) on button[onclick='addElement()']
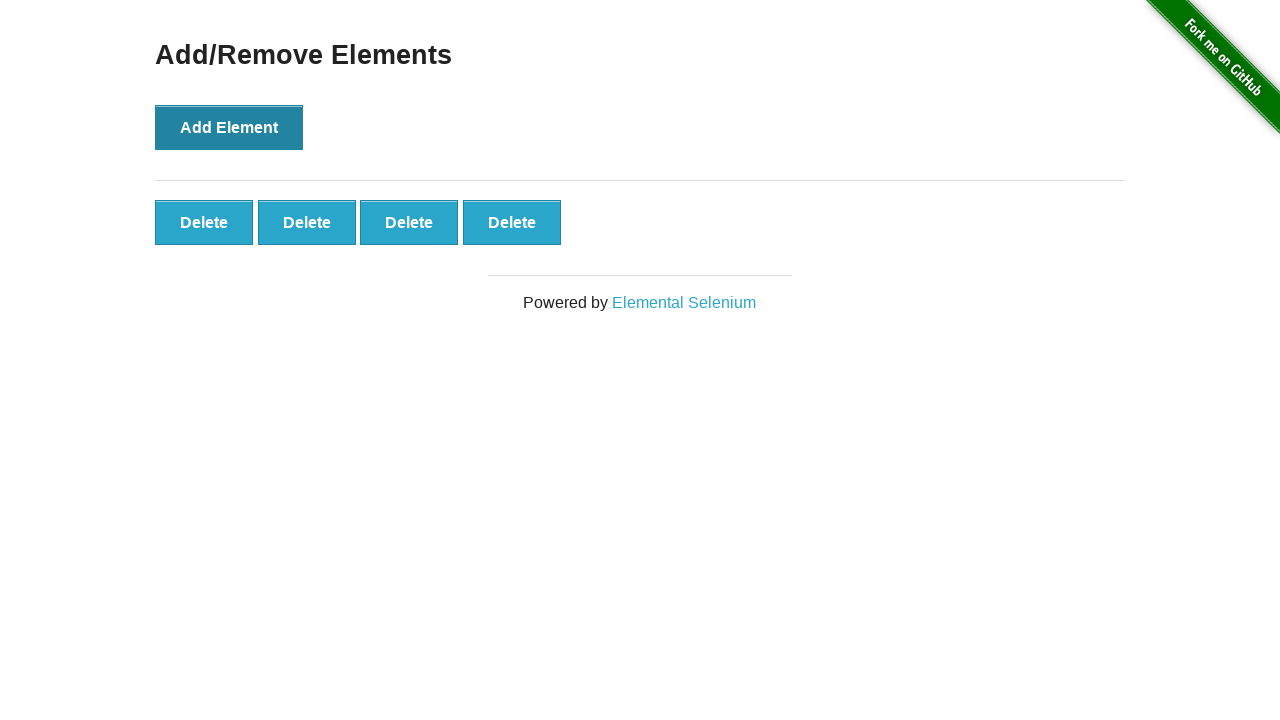

Clicked 'Add Element' button (iteration 5/15) at (229, 127) on button[onclick='addElement()']
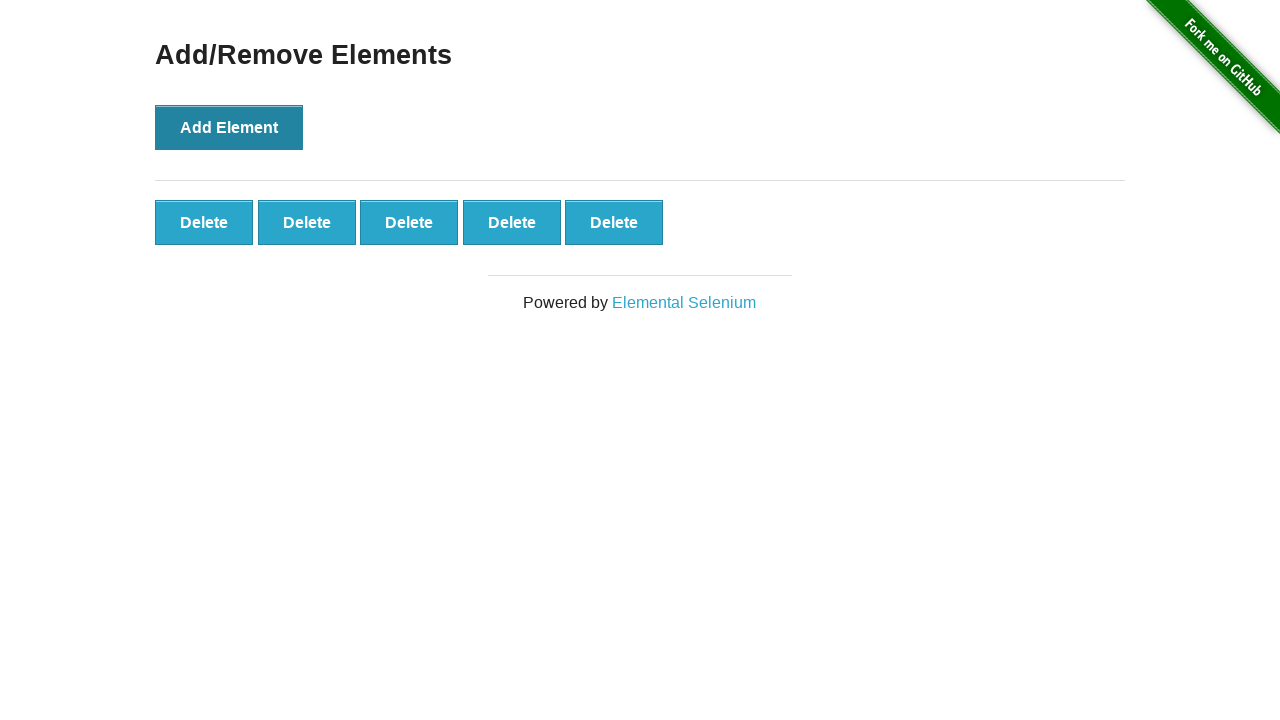

Clicked 'Add Element' button (iteration 6/15) at (229, 127) on button[onclick='addElement()']
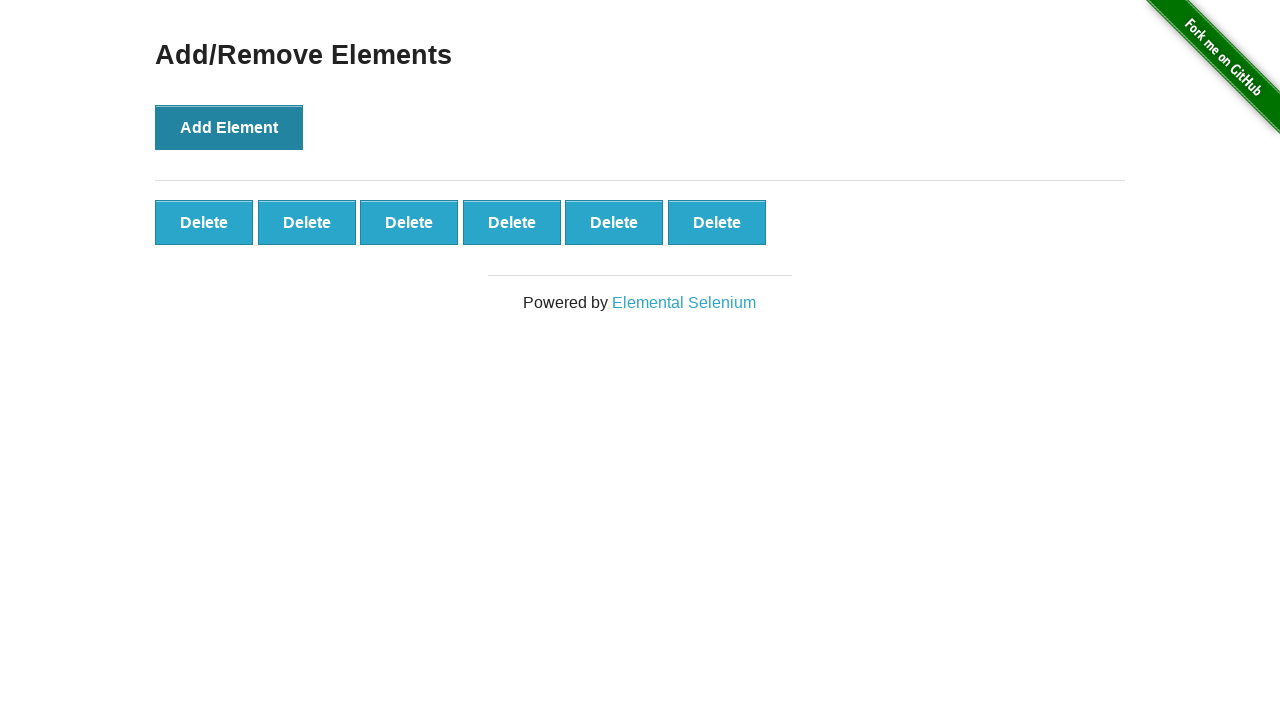

Clicked 'Add Element' button (iteration 7/15) at (229, 127) on button[onclick='addElement()']
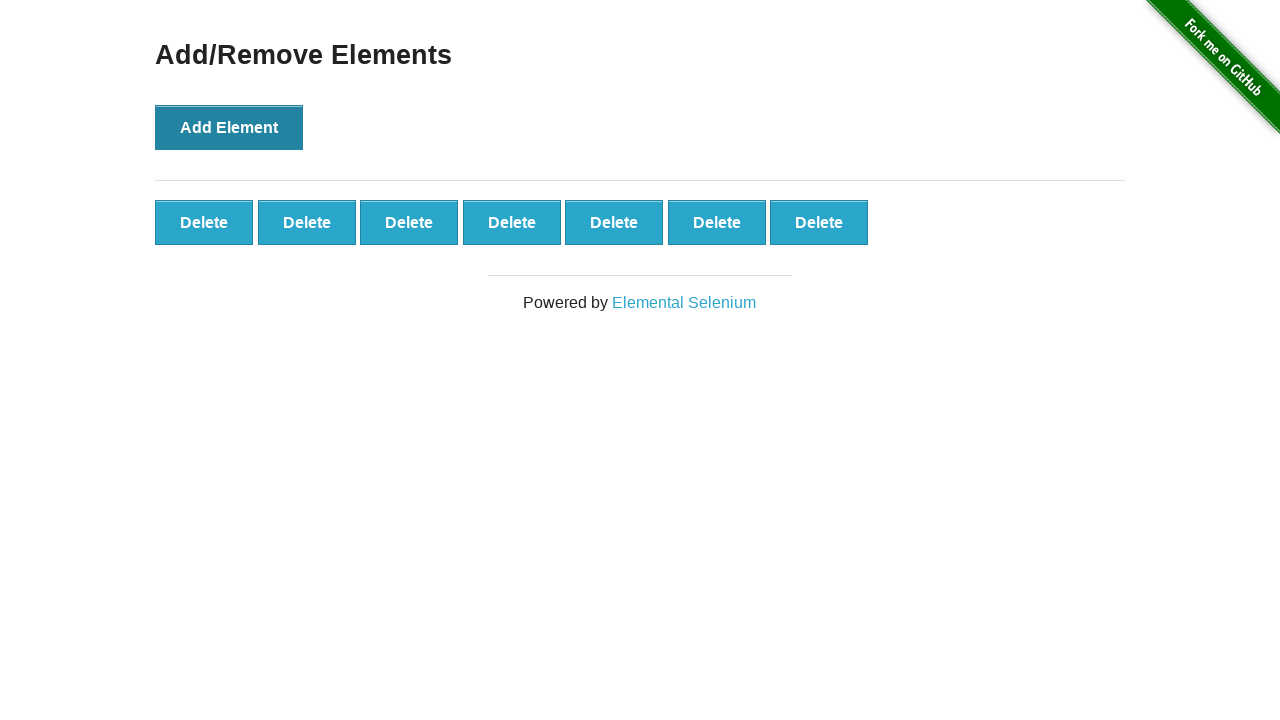

Clicked 'Add Element' button (iteration 8/15) at (229, 127) on button[onclick='addElement()']
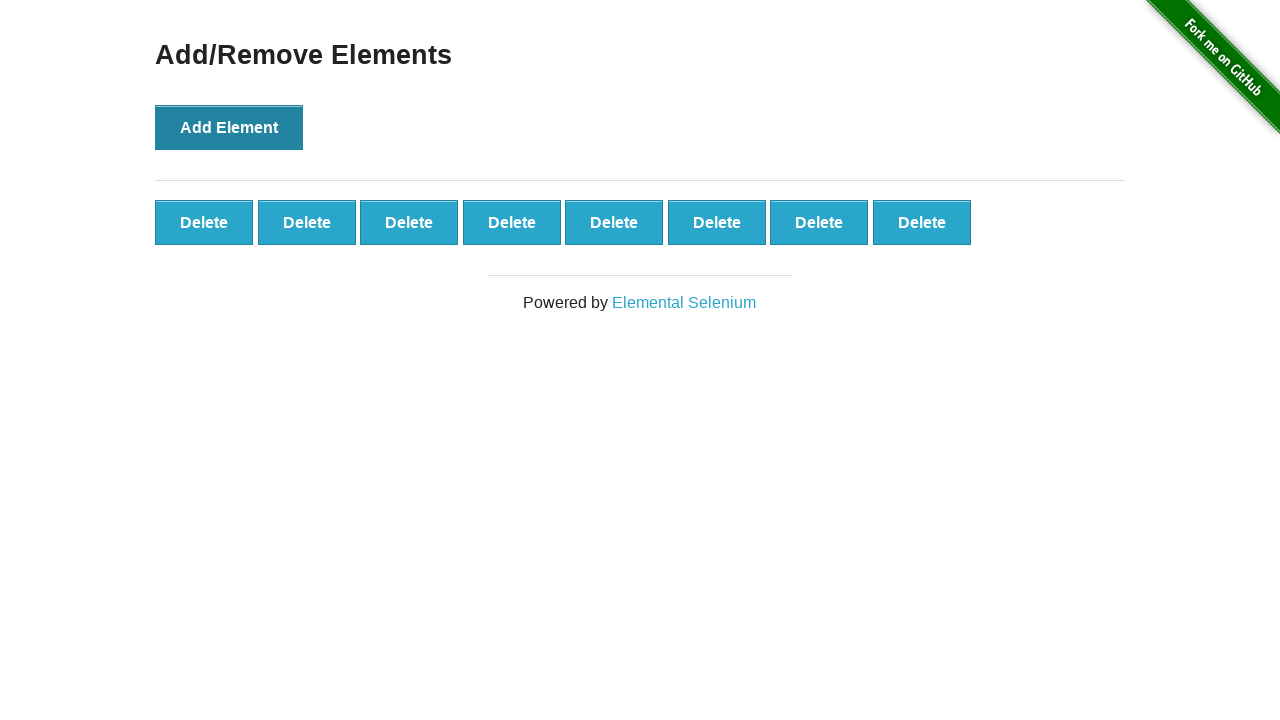

Clicked 'Add Element' button (iteration 9/15) at (229, 127) on button[onclick='addElement()']
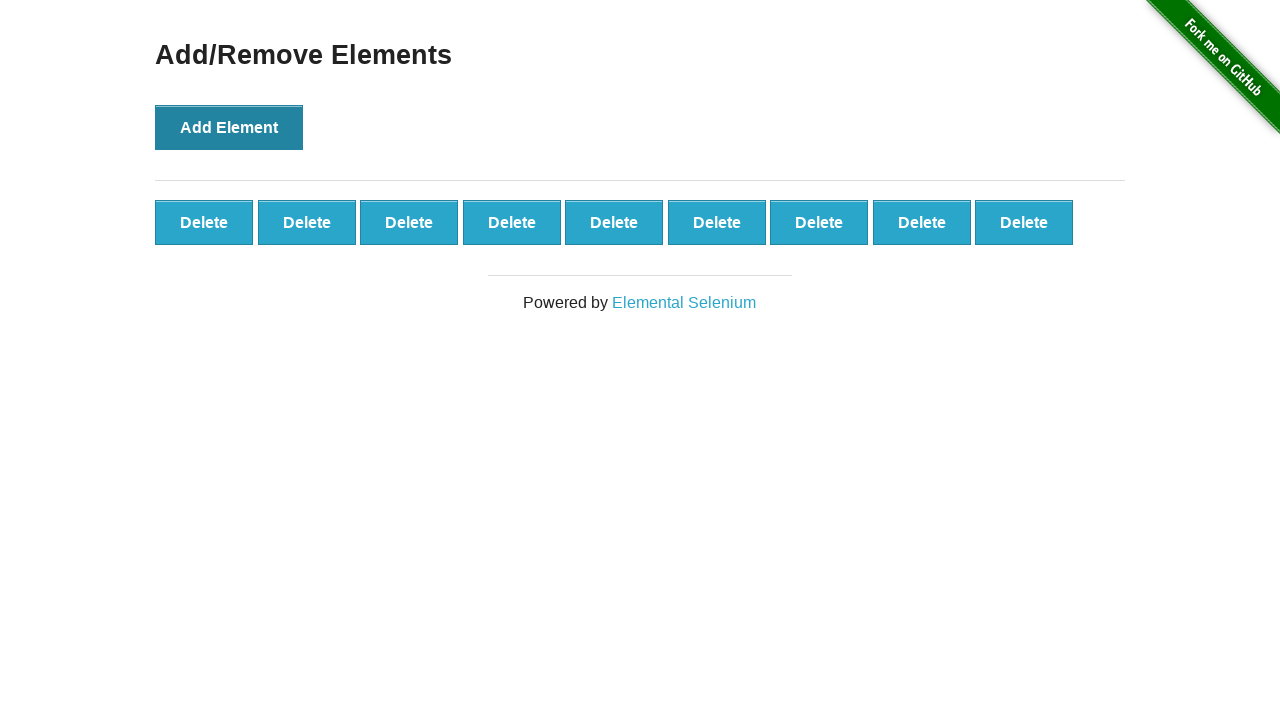

Clicked 'Add Element' button (iteration 10/15) at (229, 127) on button[onclick='addElement()']
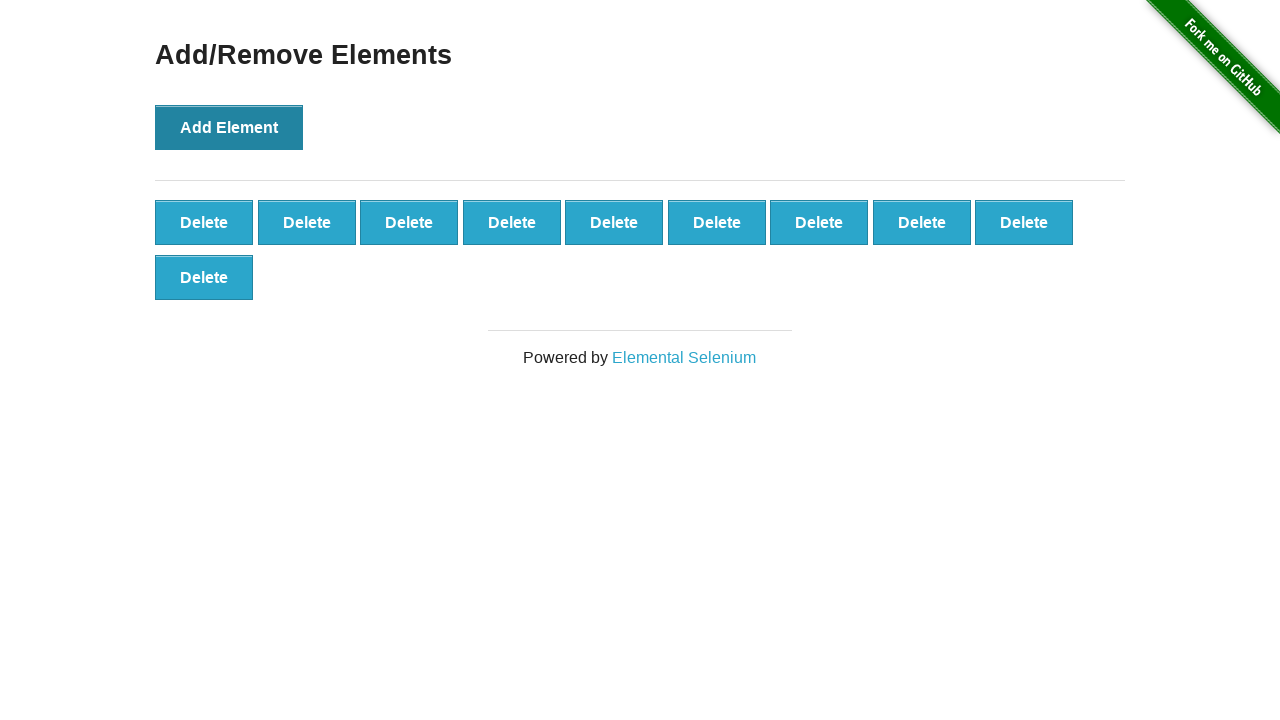

Clicked 'Add Element' button (iteration 11/15) at (229, 127) on button[onclick='addElement()']
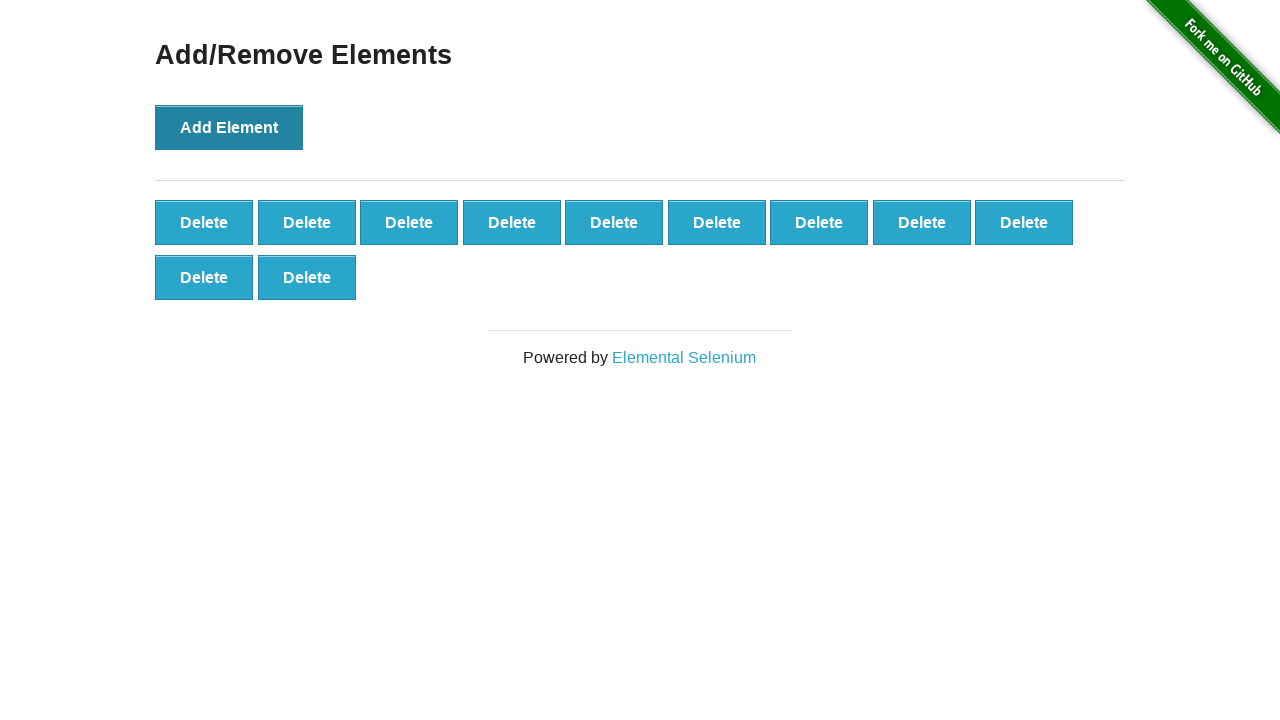

Clicked 'Add Element' button (iteration 12/15) at (229, 127) on button[onclick='addElement()']
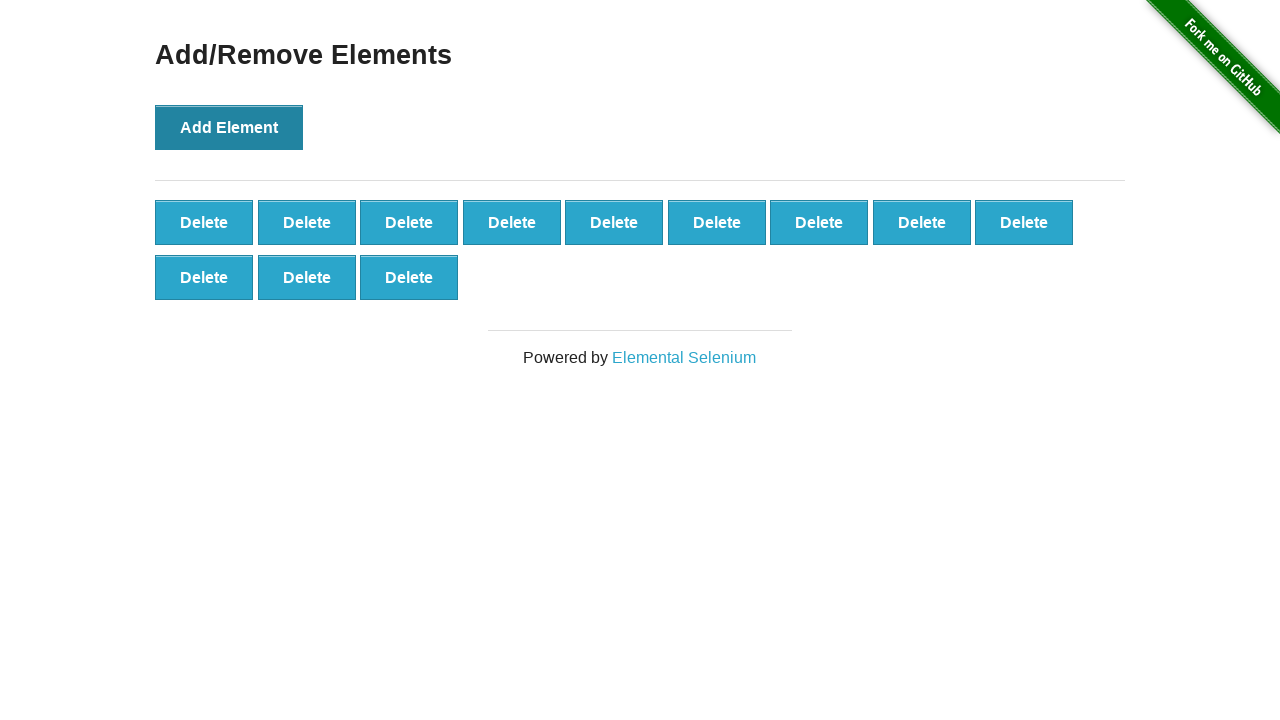

Clicked 'Add Element' button (iteration 13/15) at (229, 127) on button[onclick='addElement()']
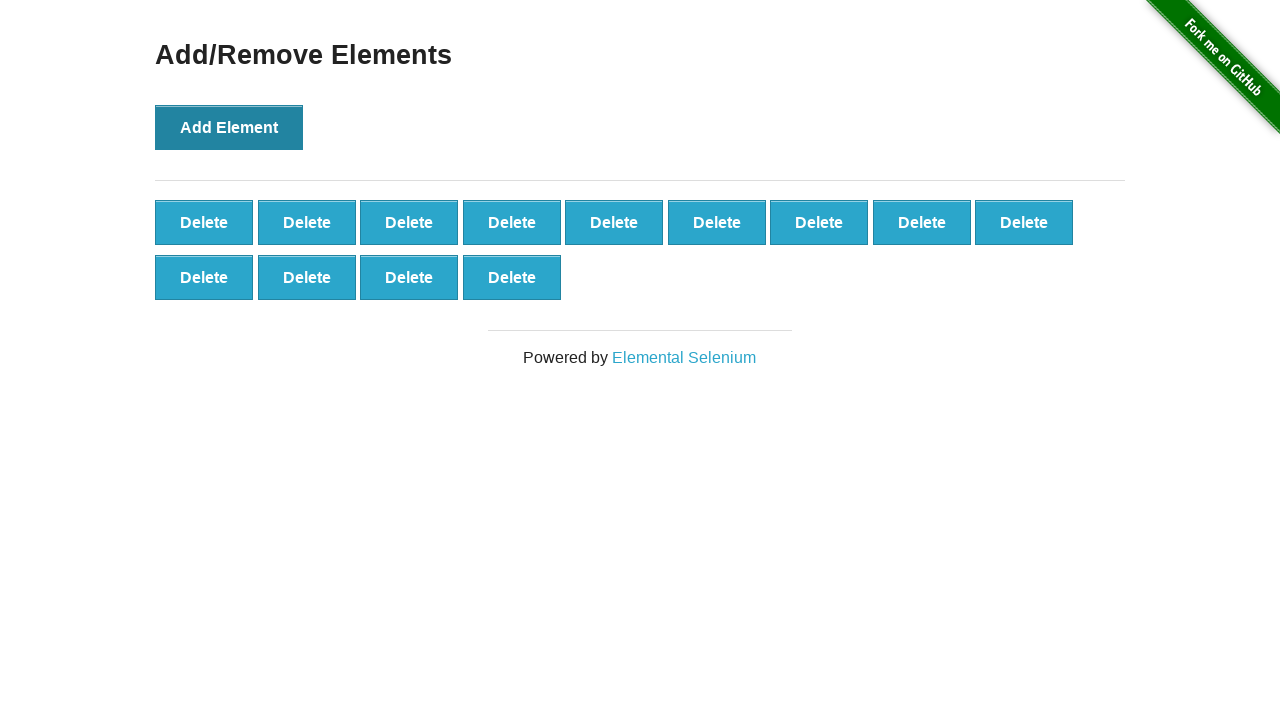

Clicked 'Add Element' button (iteration 14/15) at (229, 127) on button[onclick='addElement()']
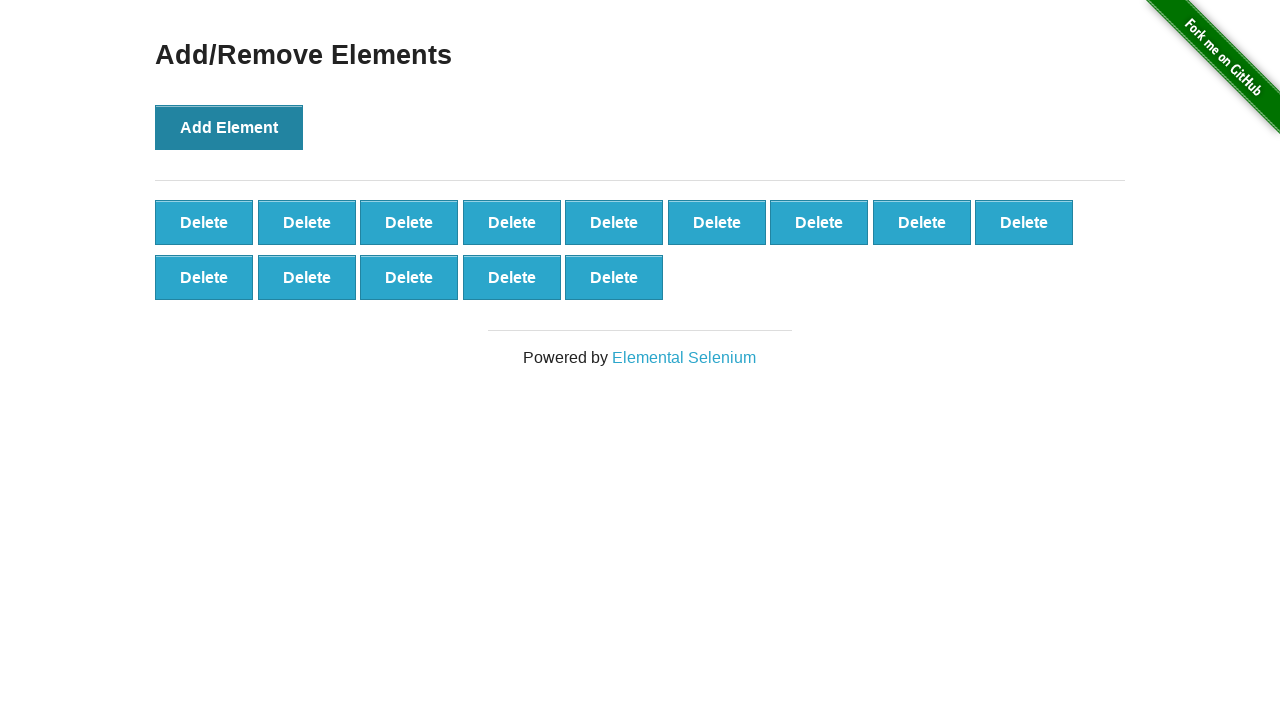

Clicked 'Add Element' button (iteration 15/15) at (229, 127) on button[onclick='addElement()']
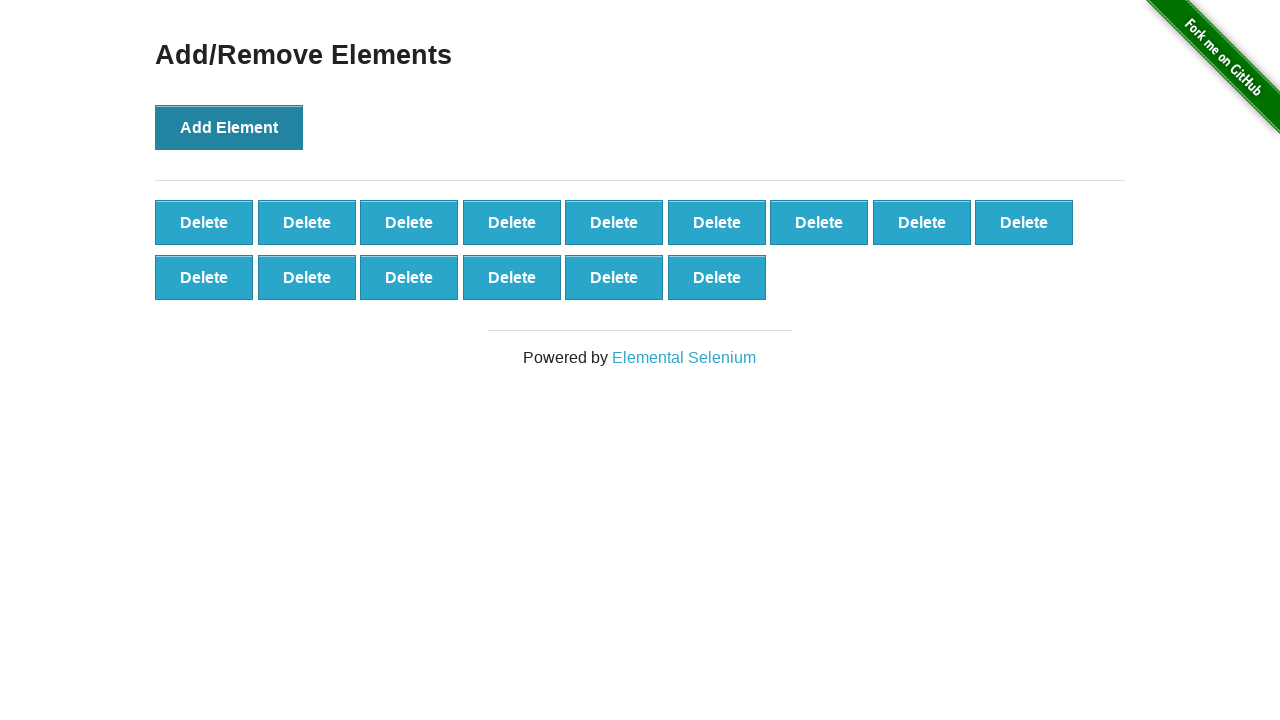

Verified 15 buttons were created
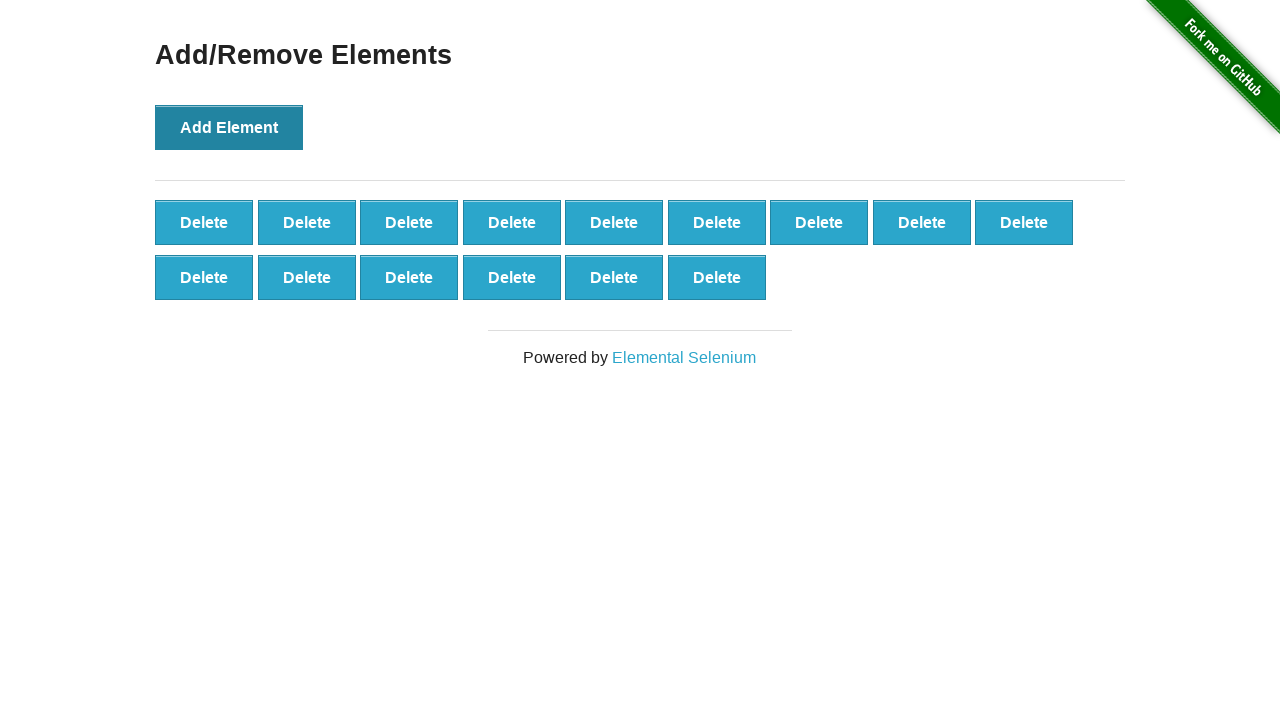

Generated random count: 2 buttons to delete
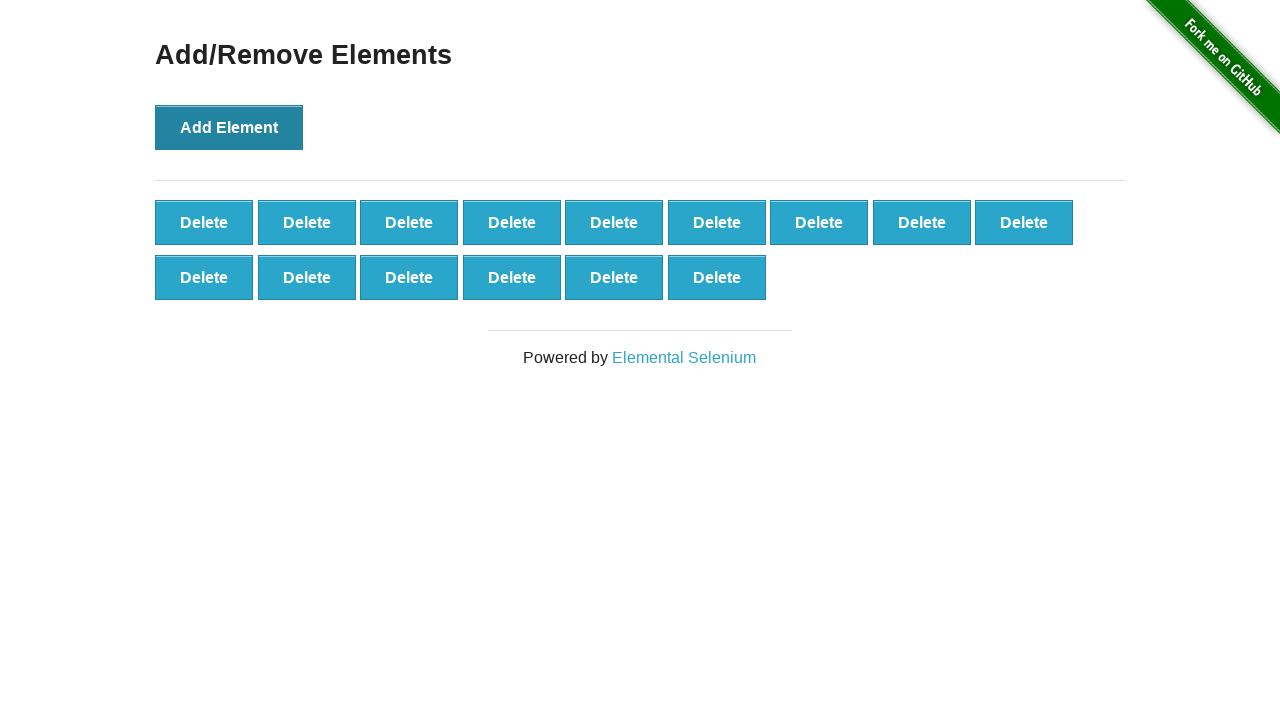

Deleted button (iteration 1/2) at (204, 222) on button[class='added-manually'] >> nth=0
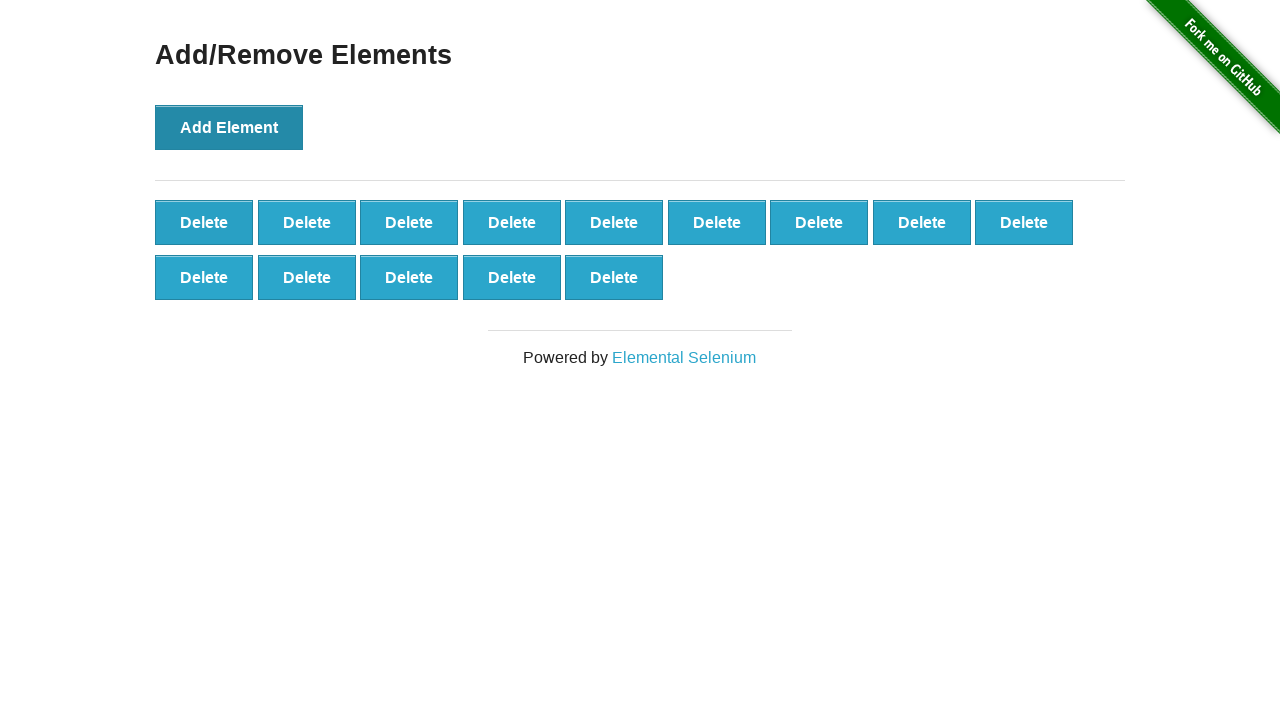

Deleted button (iteration 2/2) at (204, 222) on button[class='added-manually'] >> nth=0
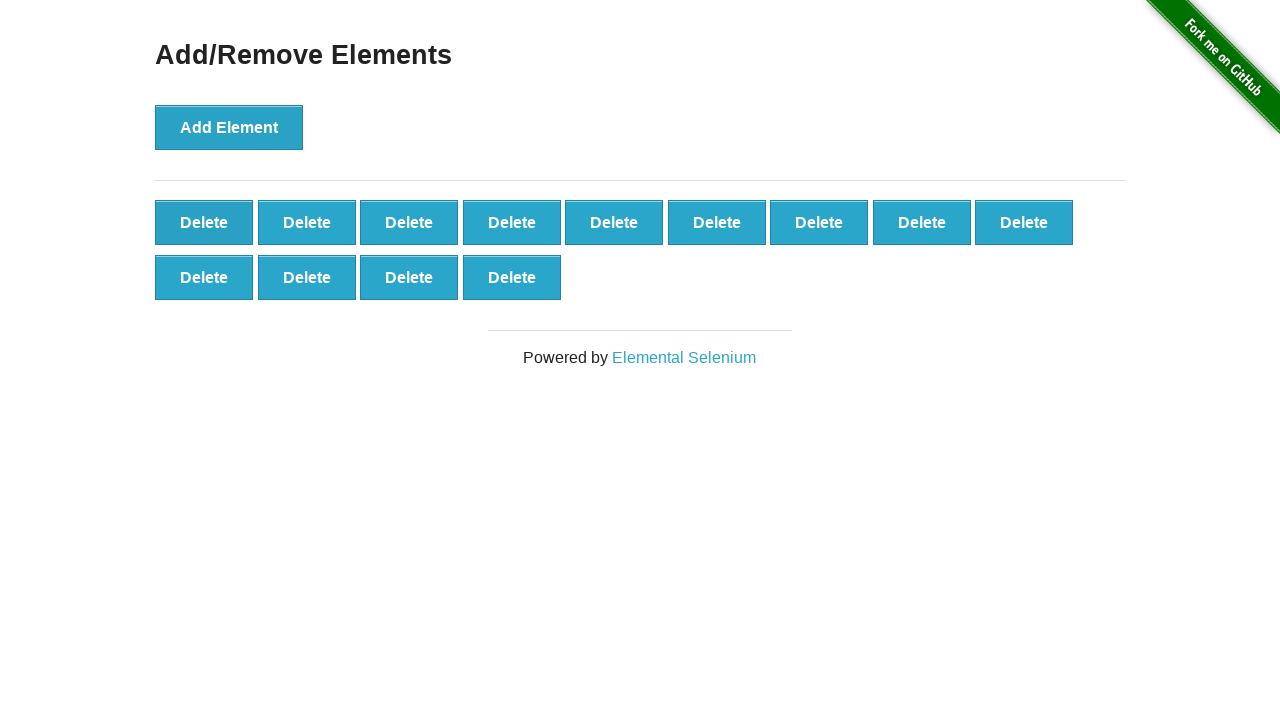

Verified 13 buttons remain after deletion
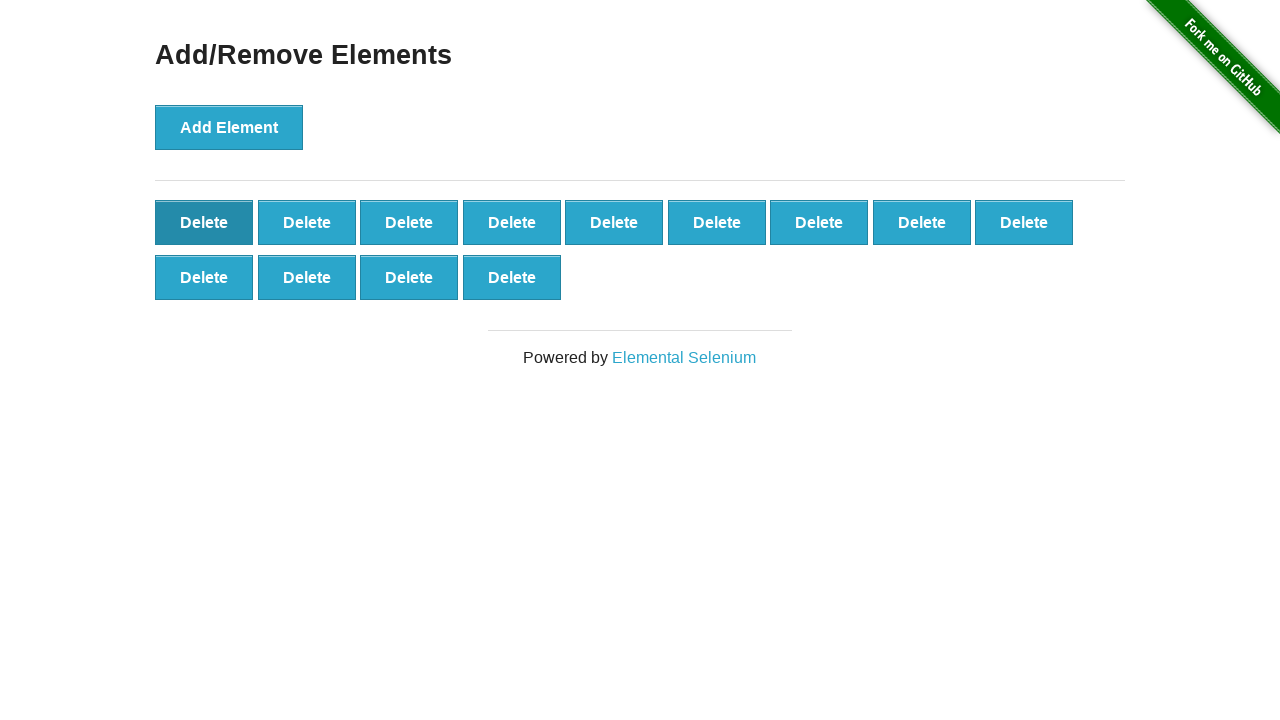

Assertion passed: 13 expected buttons matches 13 remaining buttons
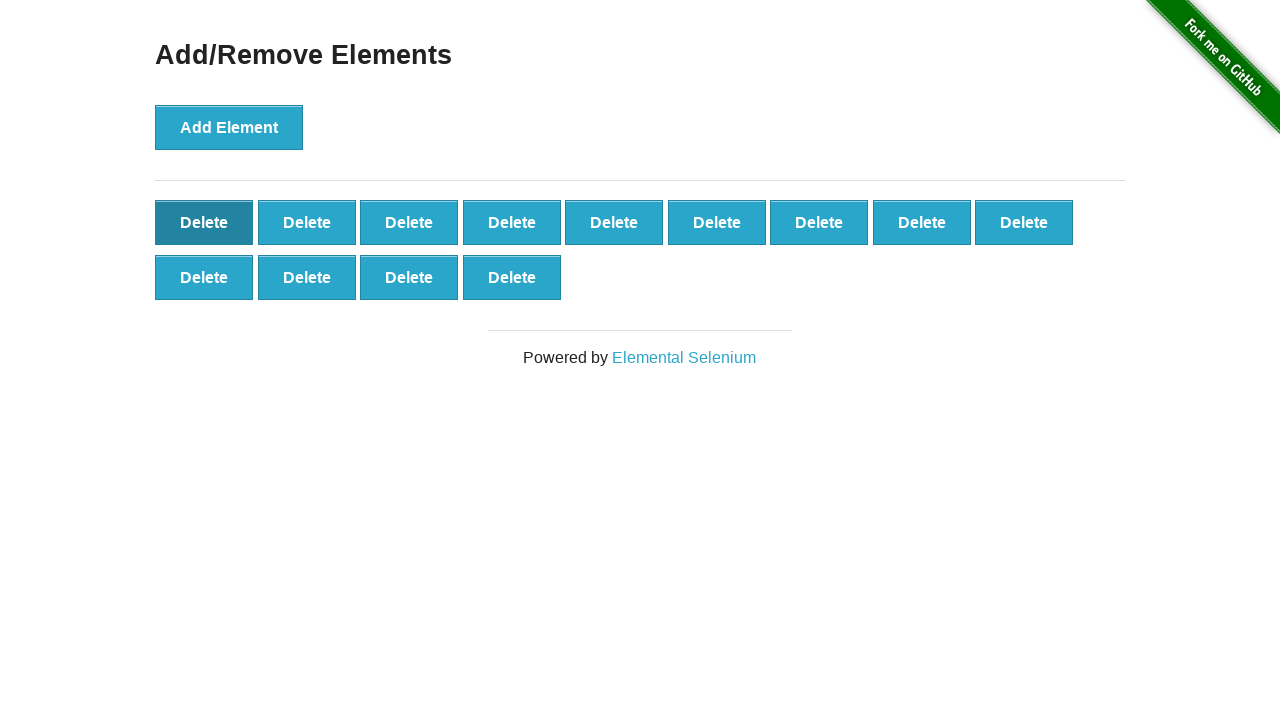

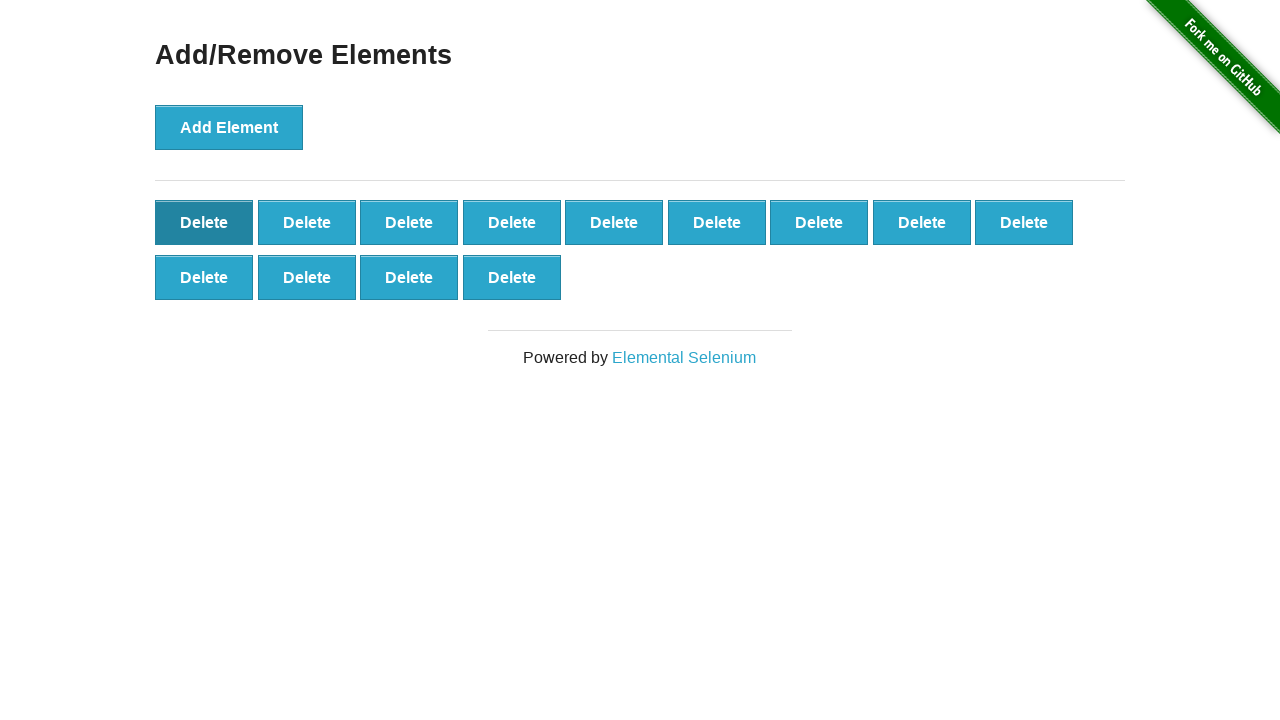